Tests various UI interactions on a practice automation page including clicking radio buttons, filling autocomplete fields, selecting dropdown options, checking checkboxes, handling alerts, and performing mouse hover actions.

Starting URL: https://rahulshettyacademy.com/AutomationPractice/

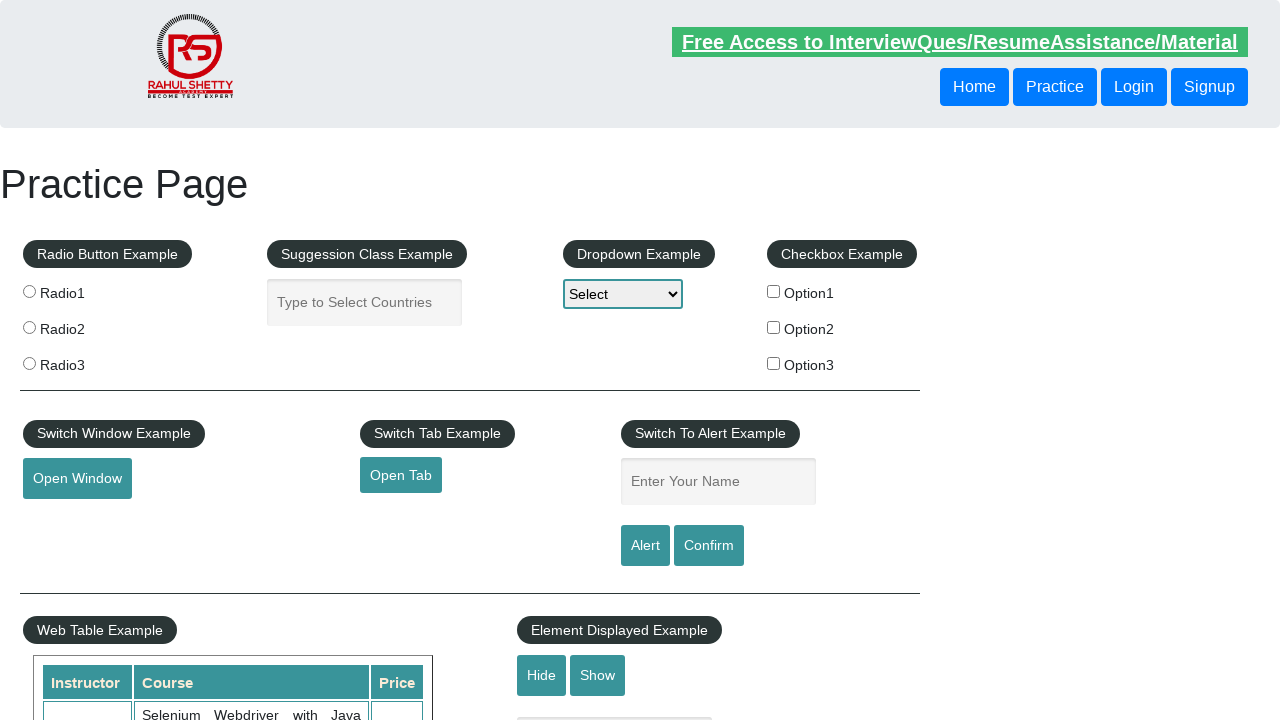

Clicked radio button at (29, 291) on .radioButton
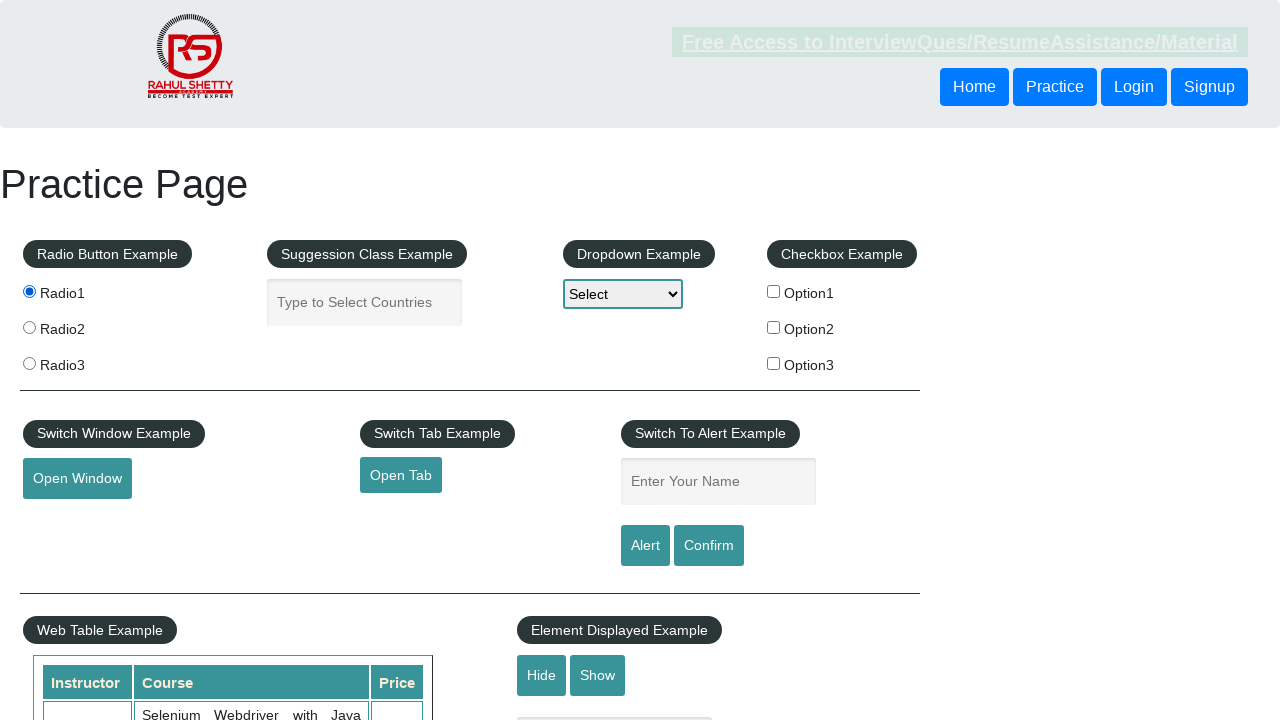

Cleared autocomplete field on #autocomplete
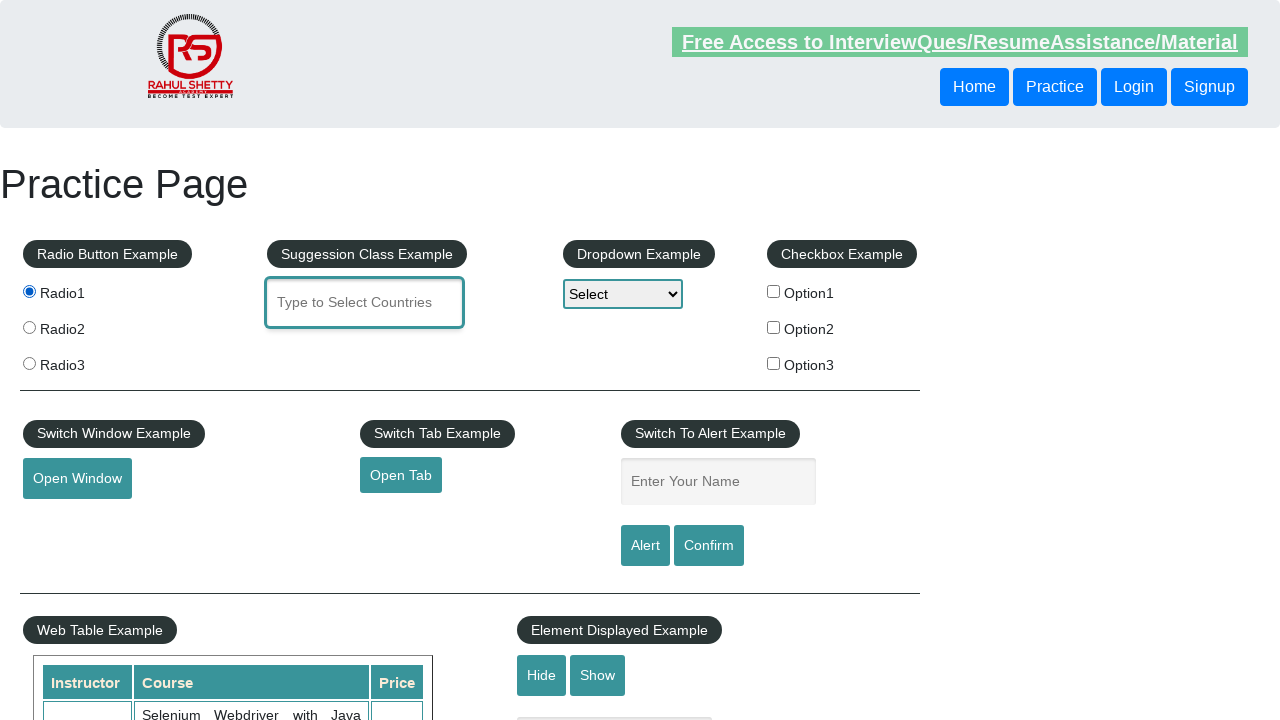

Filled autocomplete field with 'Bangladesh' on #autocomplete
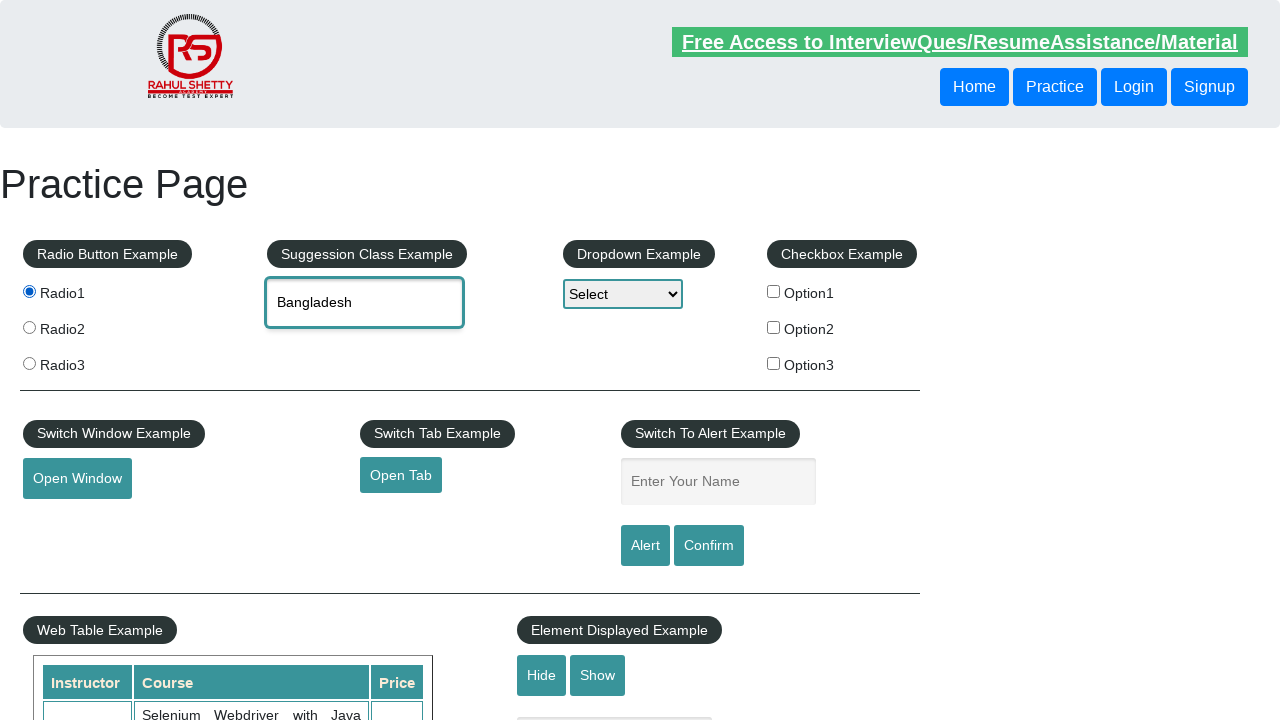

Selected 'Option2' from dropdown on #dropdown-class-example
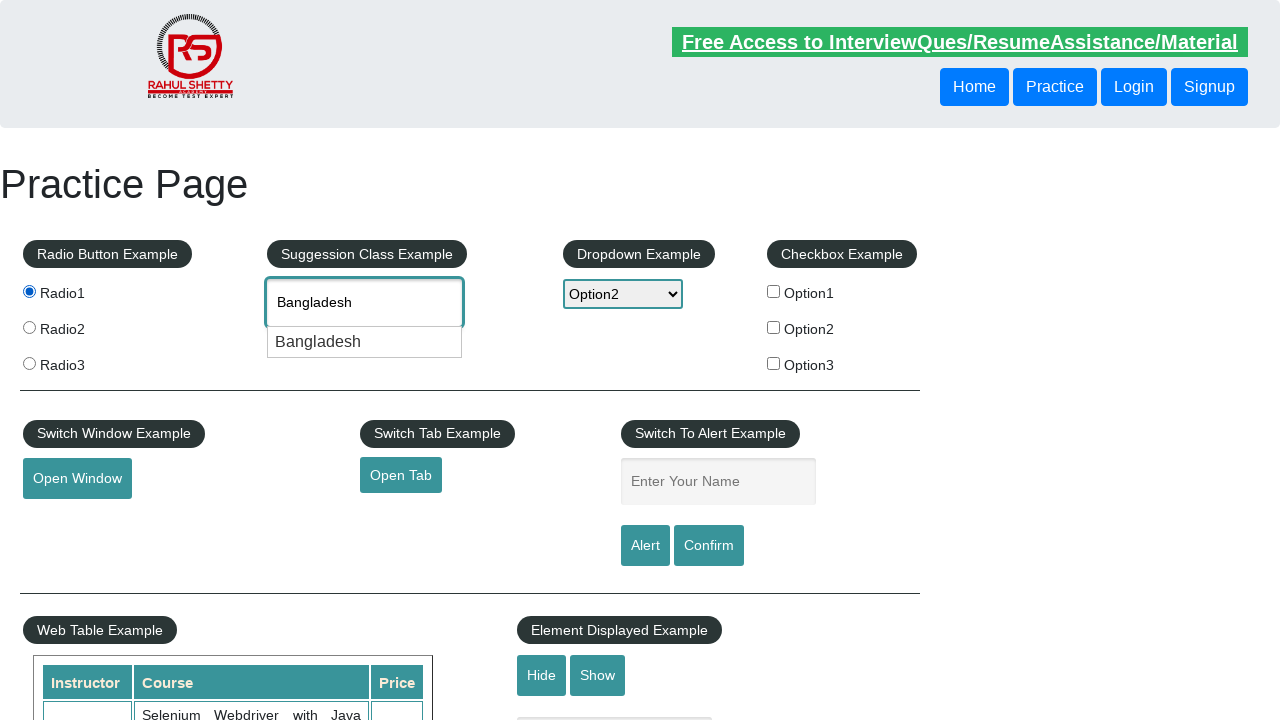

Clicked checkbox for Option2 at (774, 327) on #checkBoxOption2
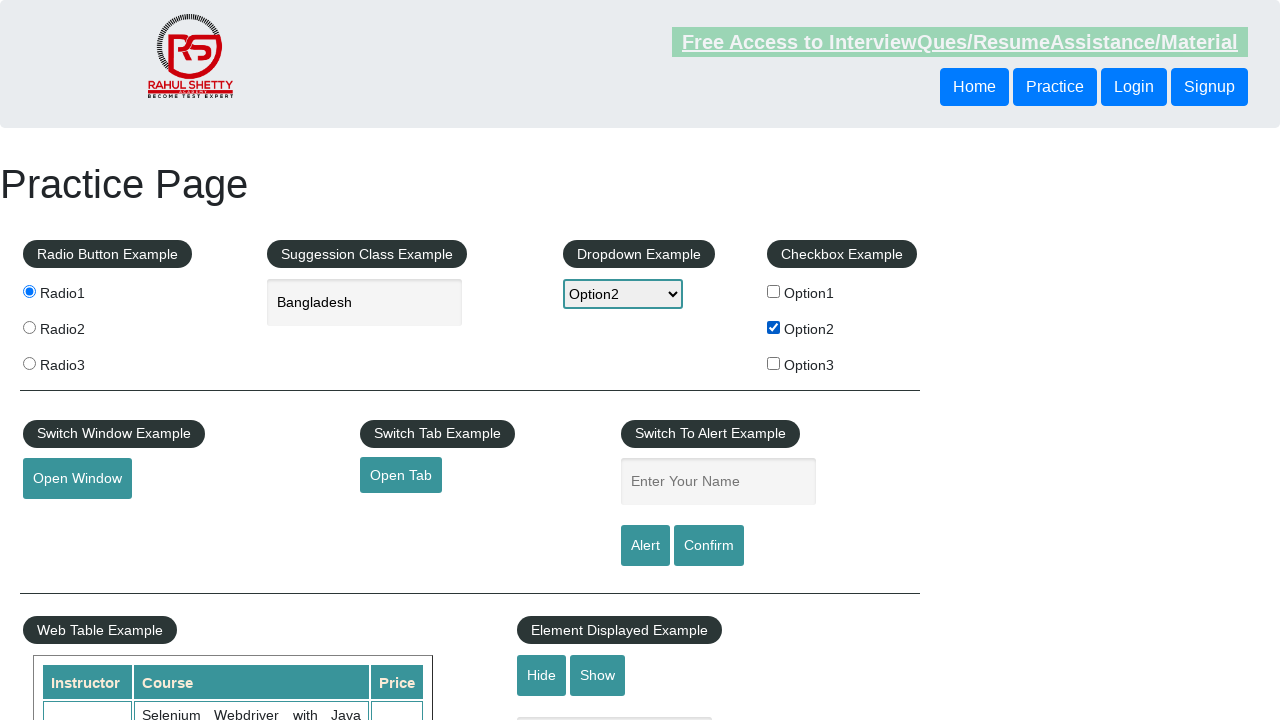

Clicked alert button at (645, 546) on #alertbtn
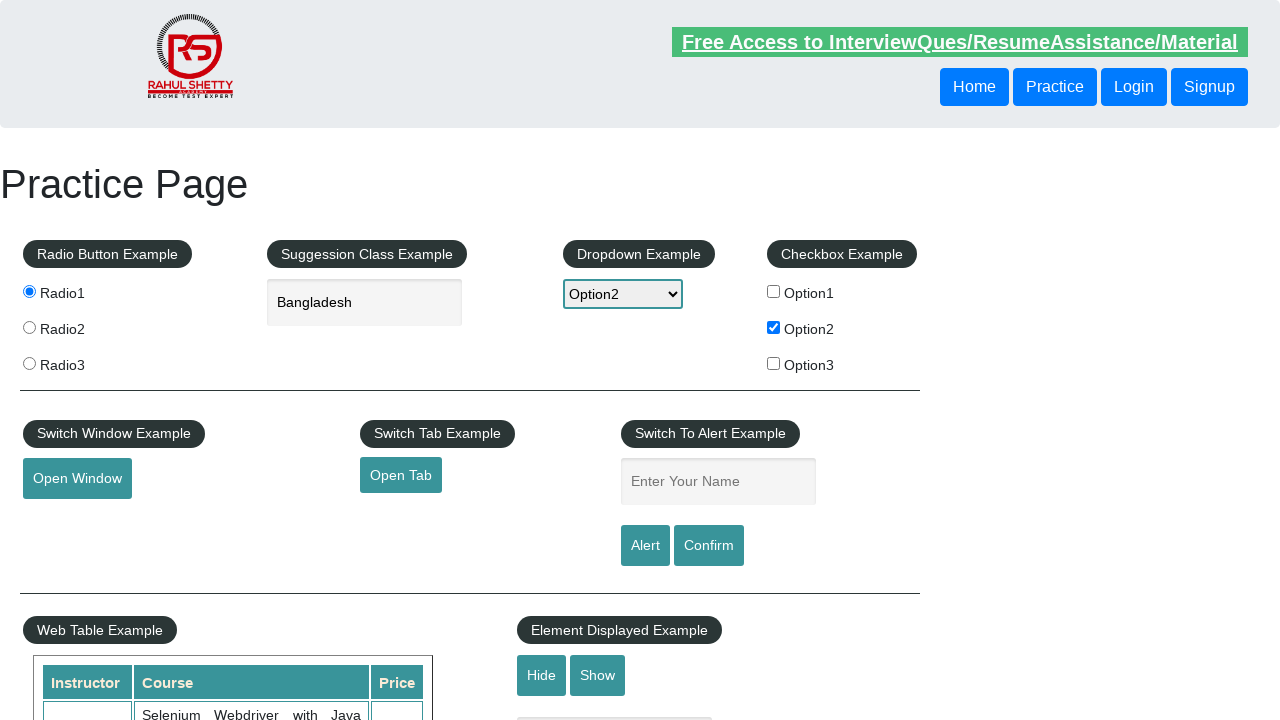

Set up alert dialog handler to accept
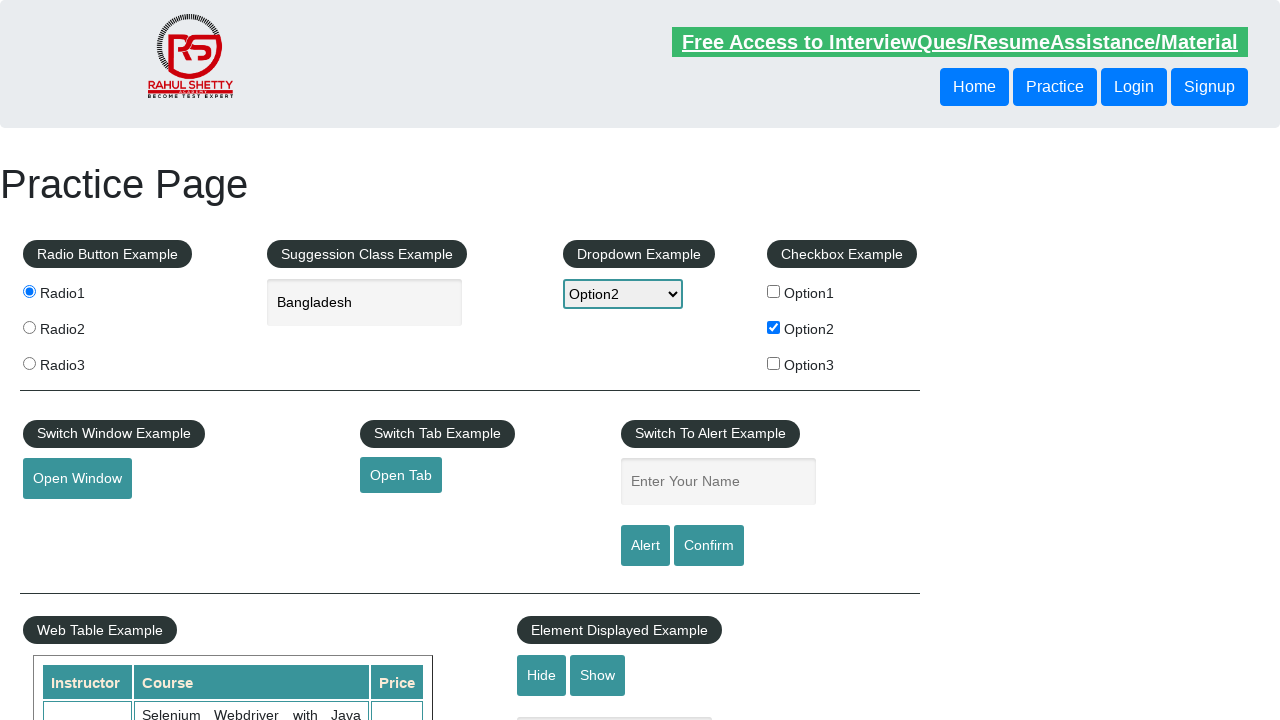

Waited for alert to be handled
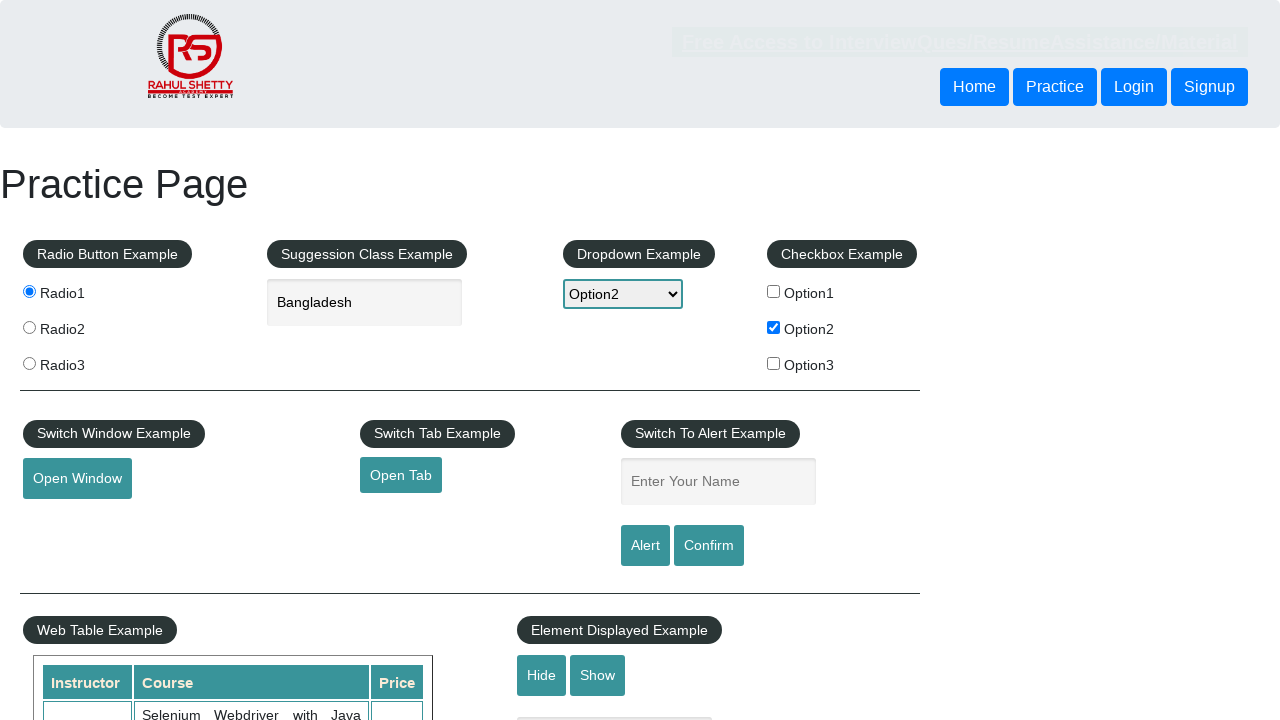

Scrolled mouse hover button into view
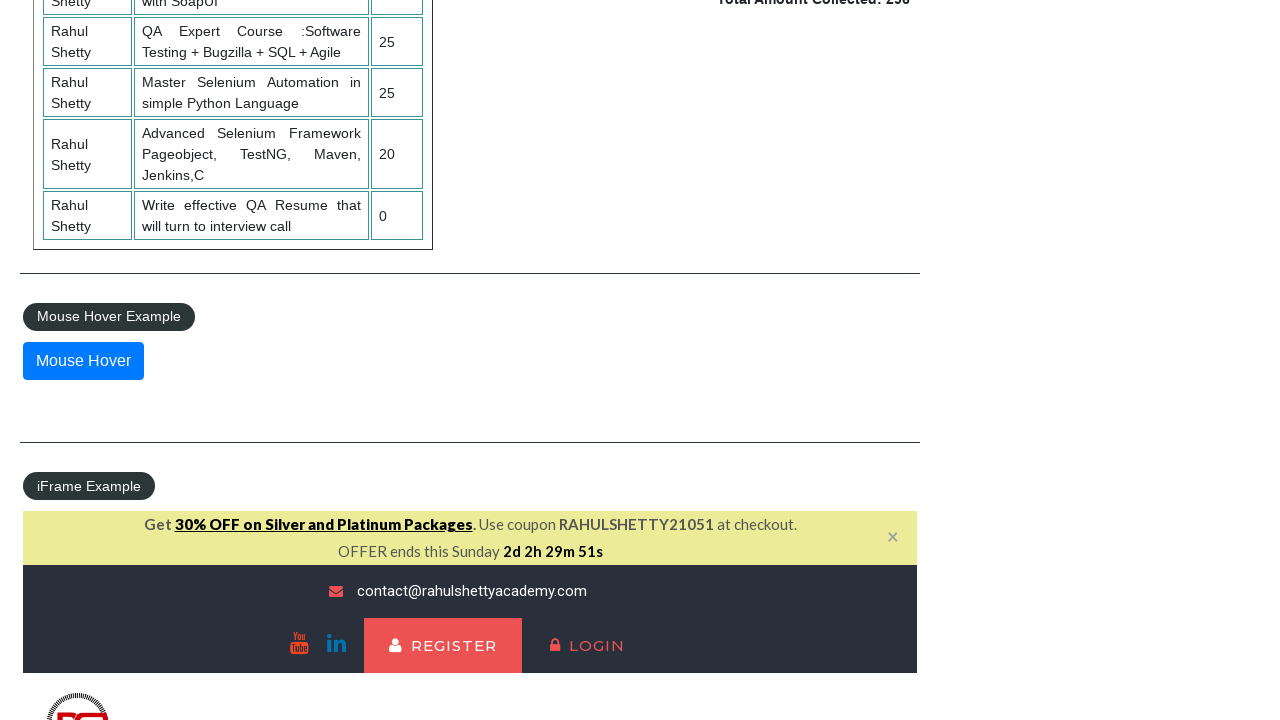

Hovered over mouse hover button at (83, 361) on #mousehover
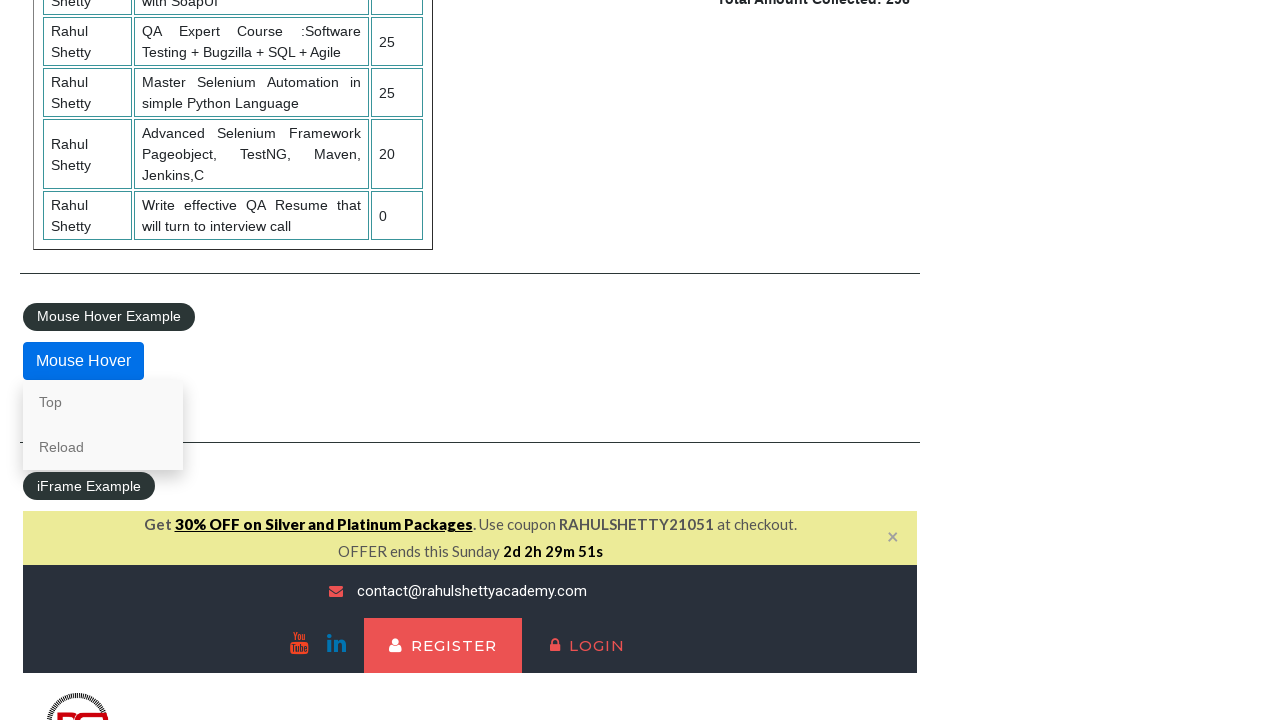

Clicked 'Reload' option in hover menu at (103, 447) on text=Reload
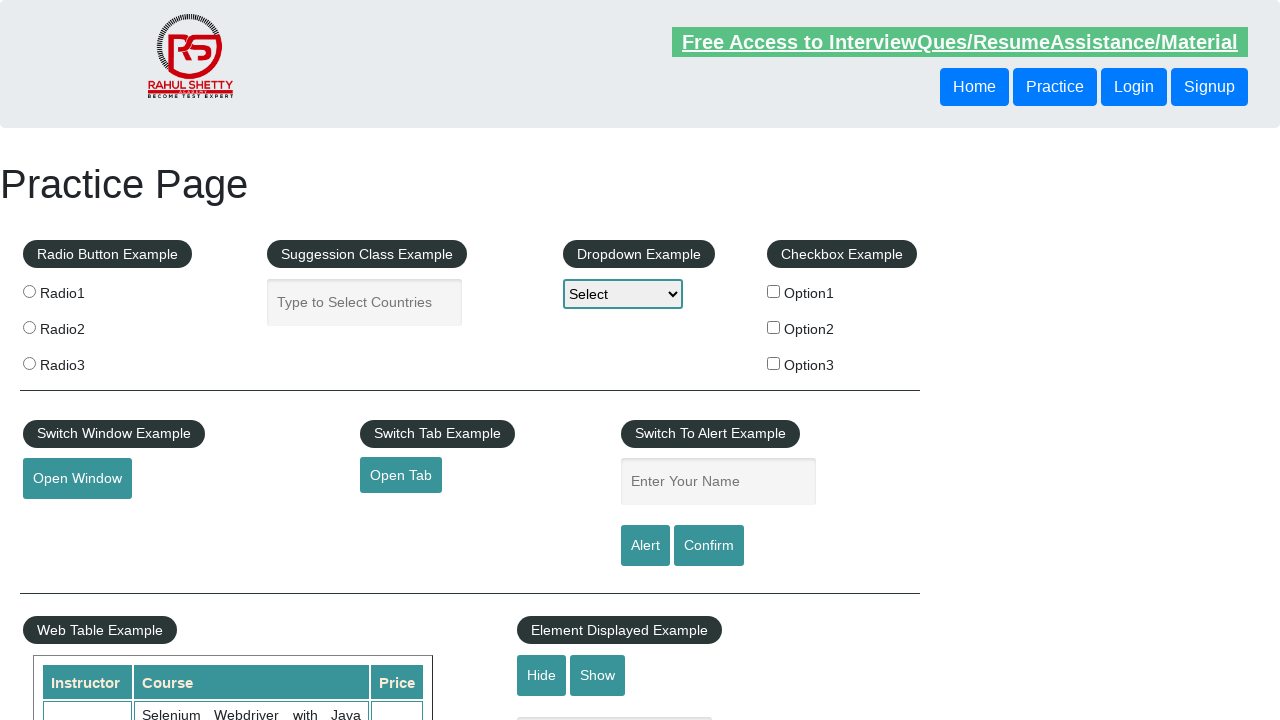

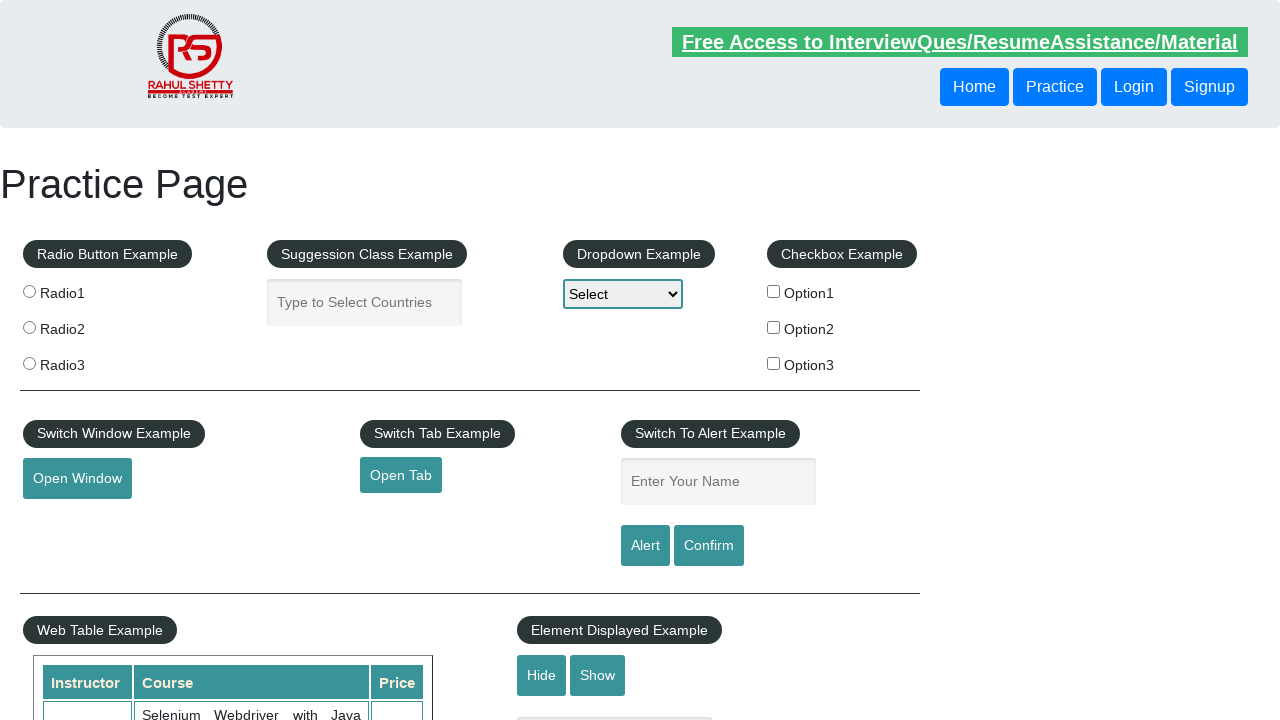